Tests autocomplete functionality by typing partial country name, selecting from dropdown suggestions using mouse hover, and verifying the selection

Starting URL: https://rahulshettyacademy.com/AutomationPractice/

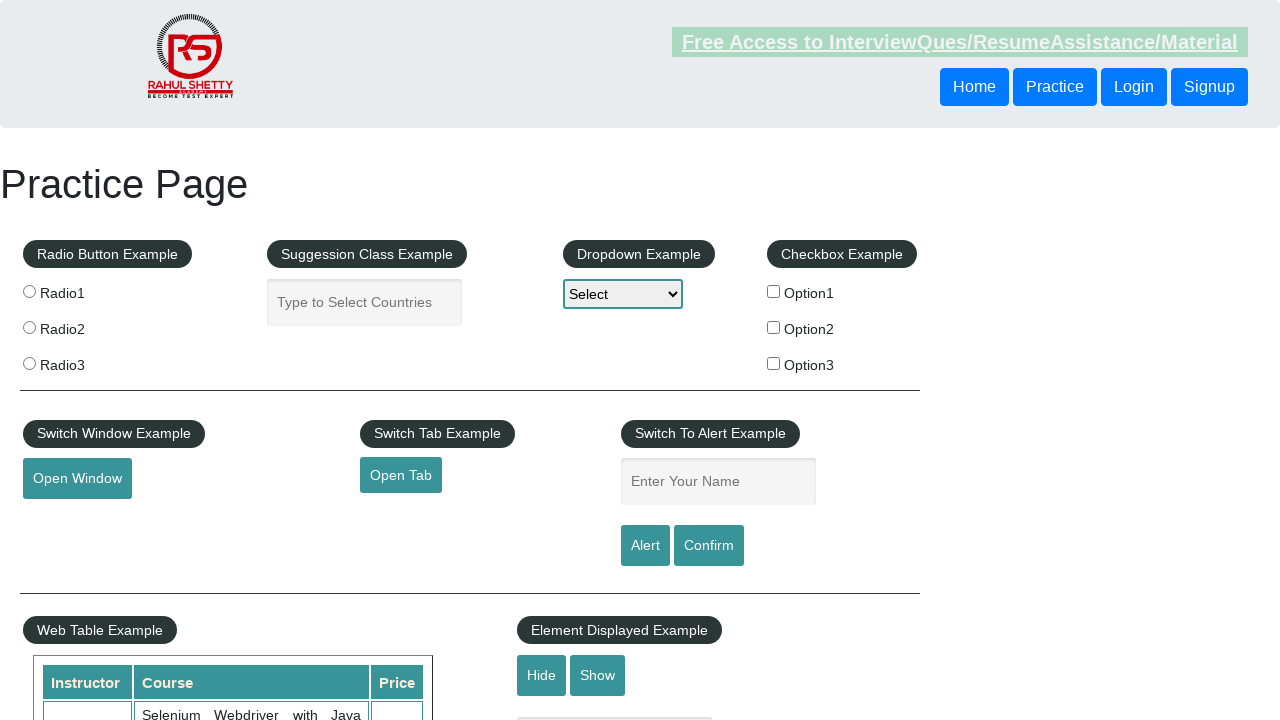

Typed first 3 letters 'Uni' into autocomplete field on #autocomplete
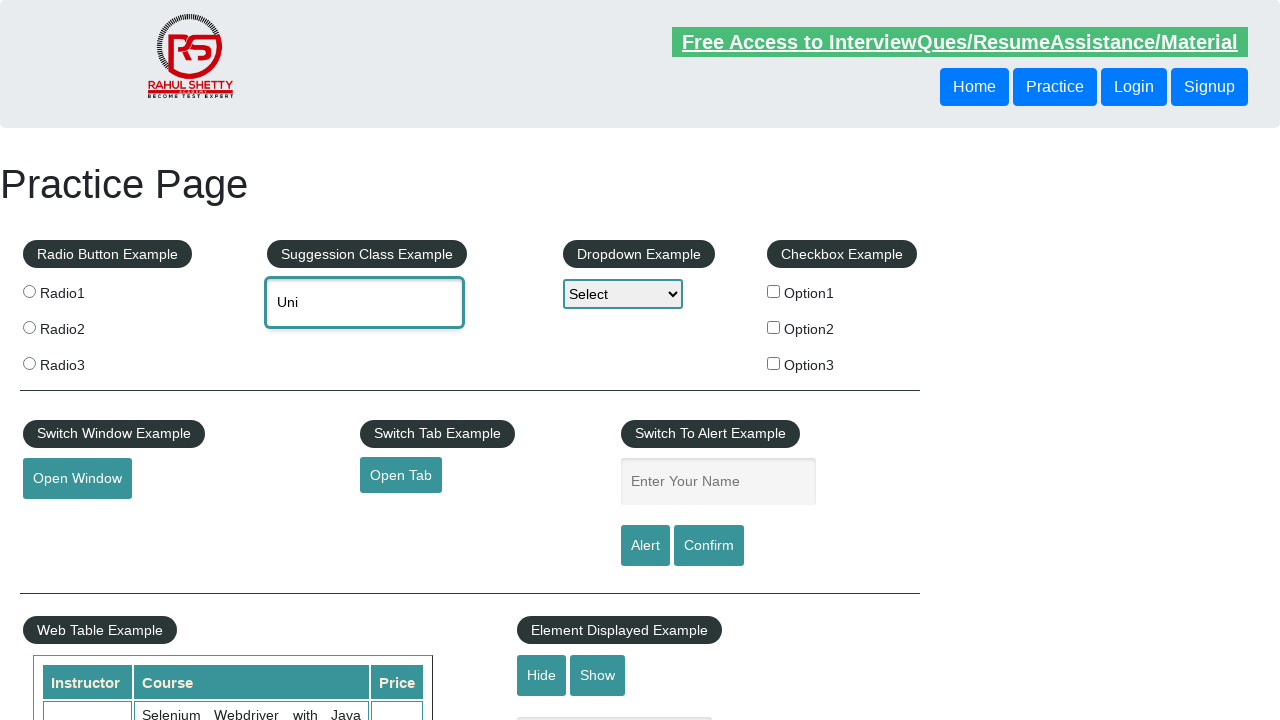

Autocomplete suggestions dropdown appeared
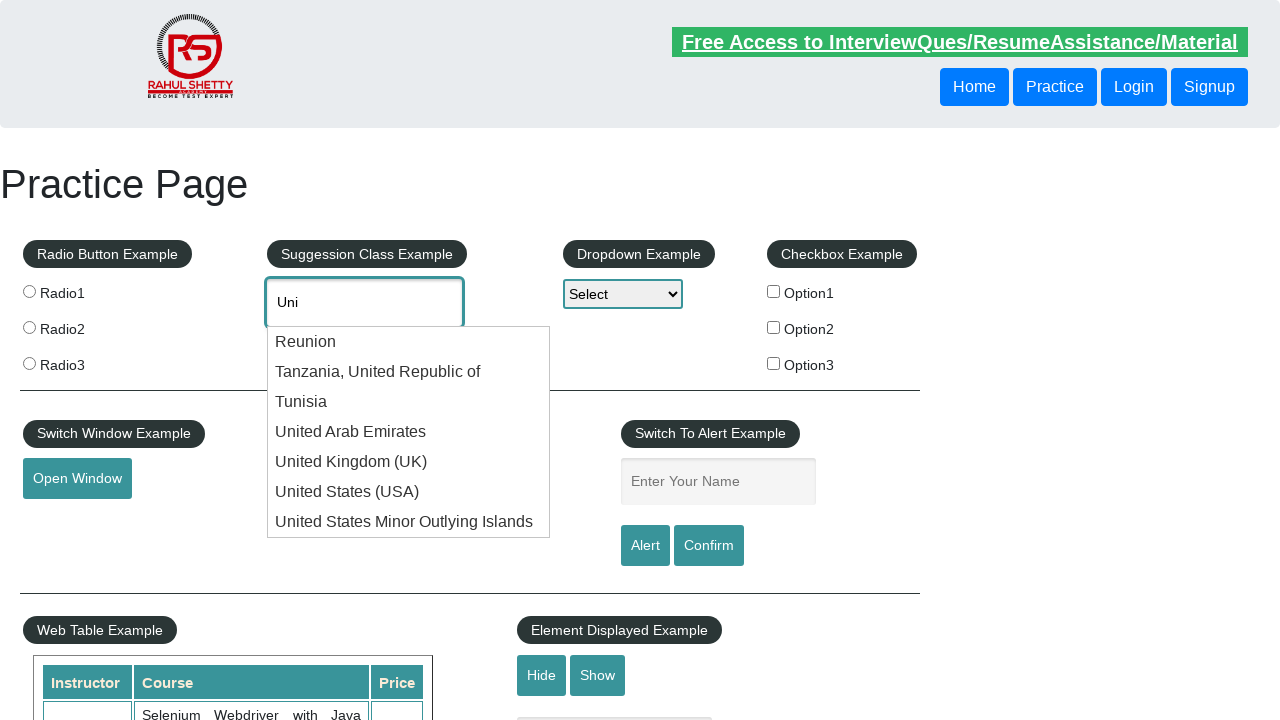

Retrieved 7 country suggestions from dropdown
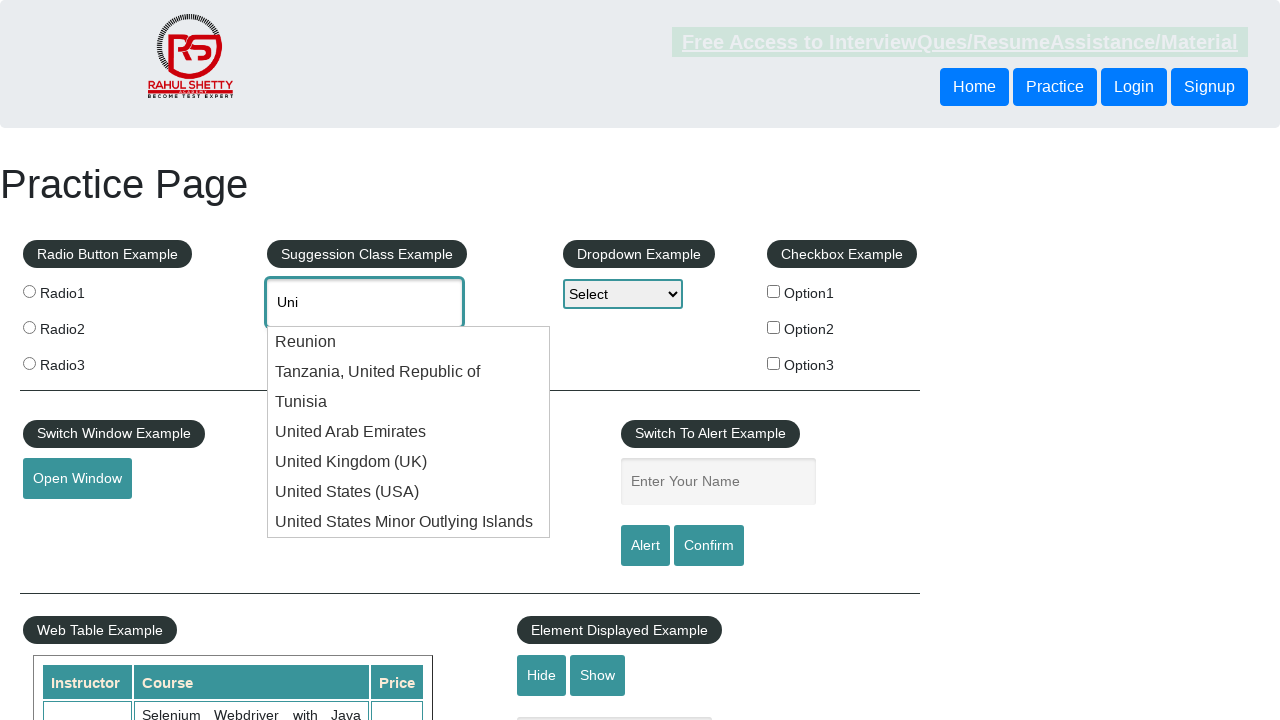

Hovered over 'United States (USA)' suggestion at (409, 492) on .ui-menu-item-wrapper >> nth=5
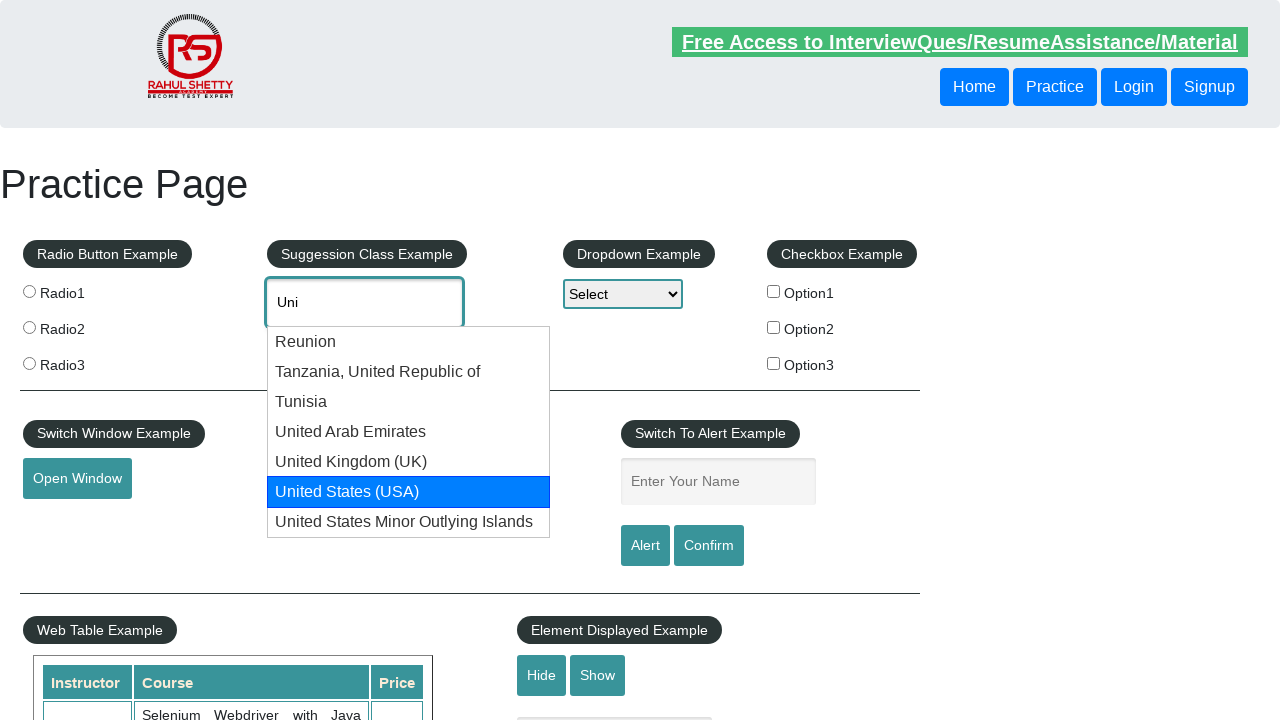

Clicked on 'United States (USA)' from dropdown at (409, 492) on .ui-menu-item-wrapper >> nth=5
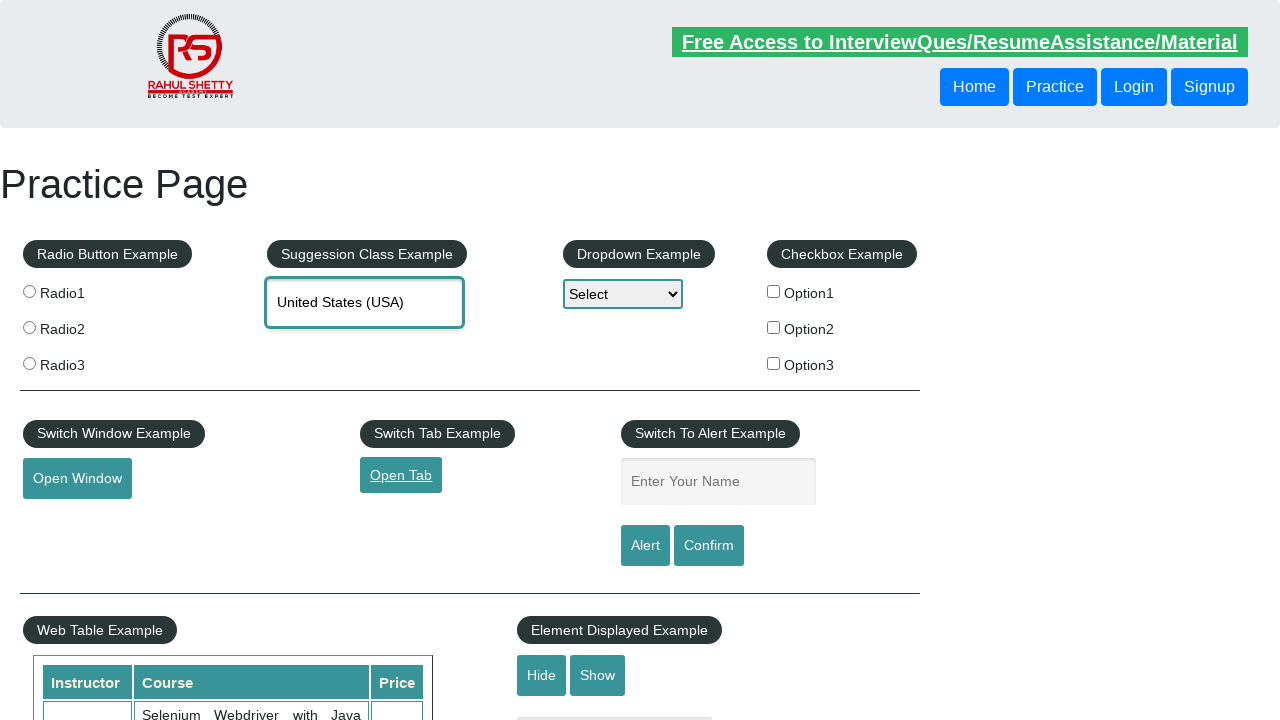

Retrieved selected value: 'United States (USA)'
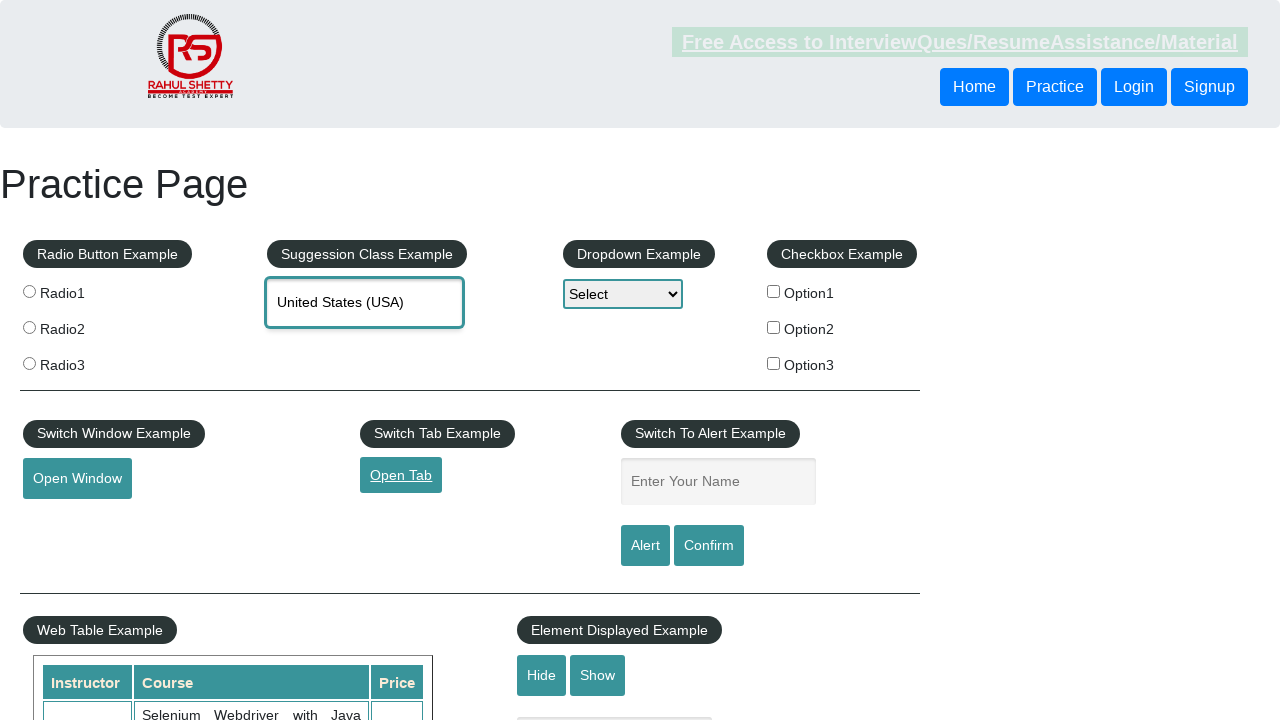

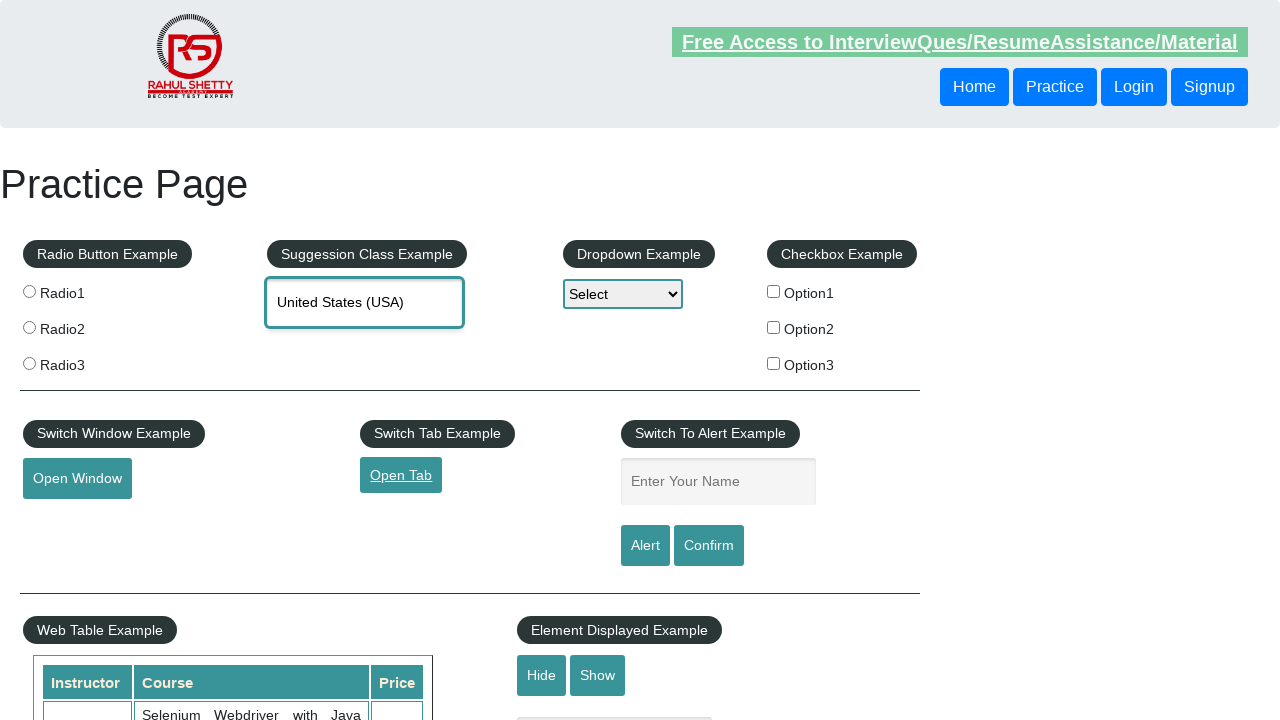